Tests calendar date picker UI by selecting a specific date (June 15, 2027) through the calendar navigation and verifies the date is correctly set in the input fields.

Starting URL: https://rahulshettyacademy.com/seleniumPractise/#/offers

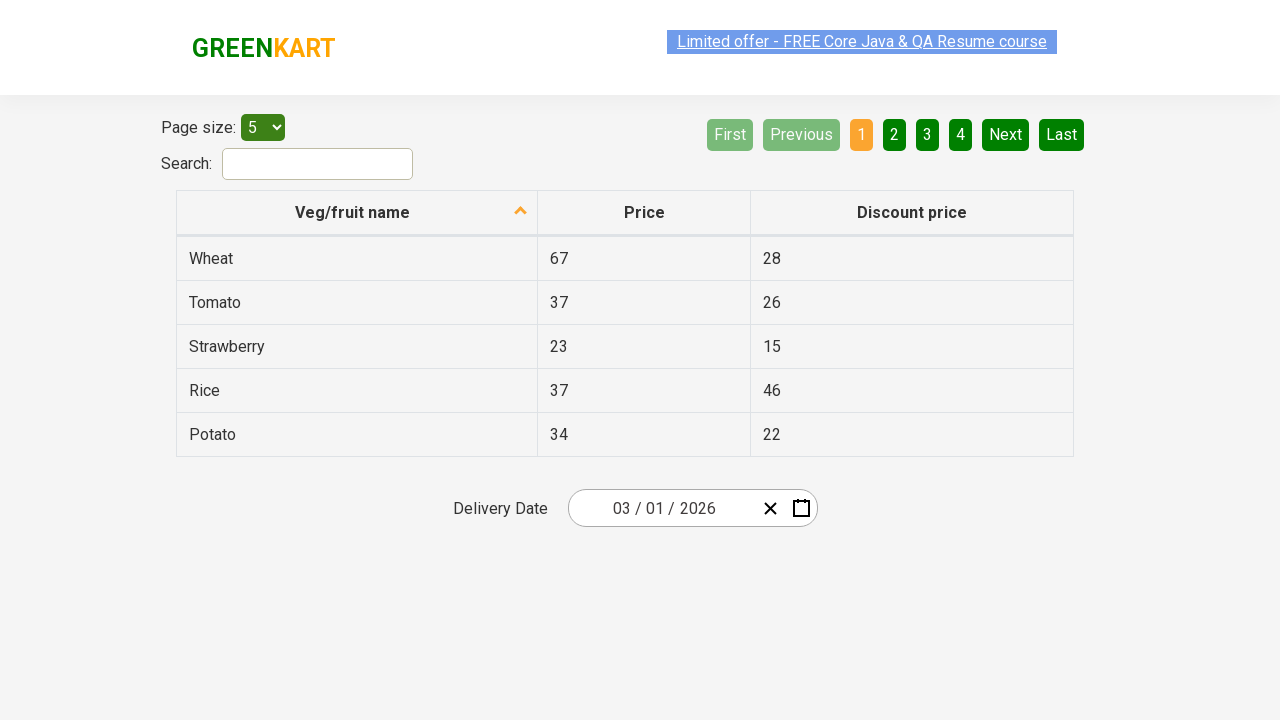

Clicked date picker input group to open calendar at (662, 508) on .react-date-picker__inputGroup
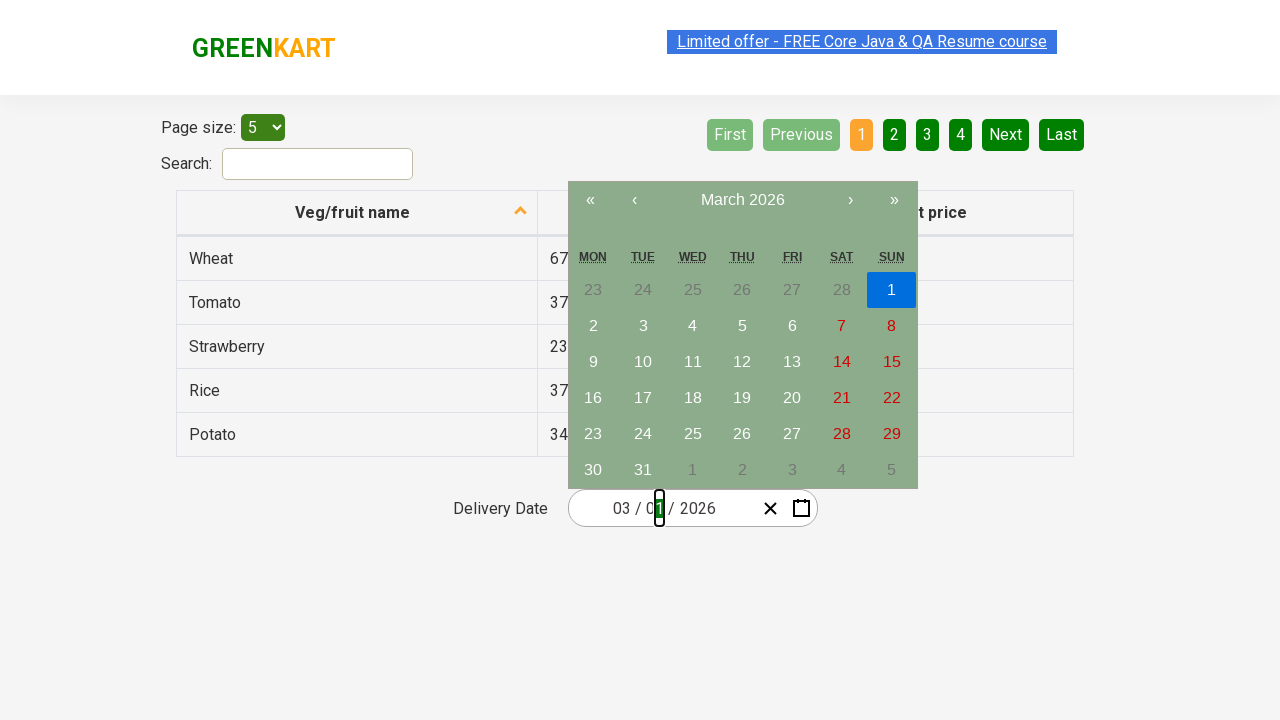

Clicked navigation label to go to month view at (742, 200) on .react-calendar__navigation__label
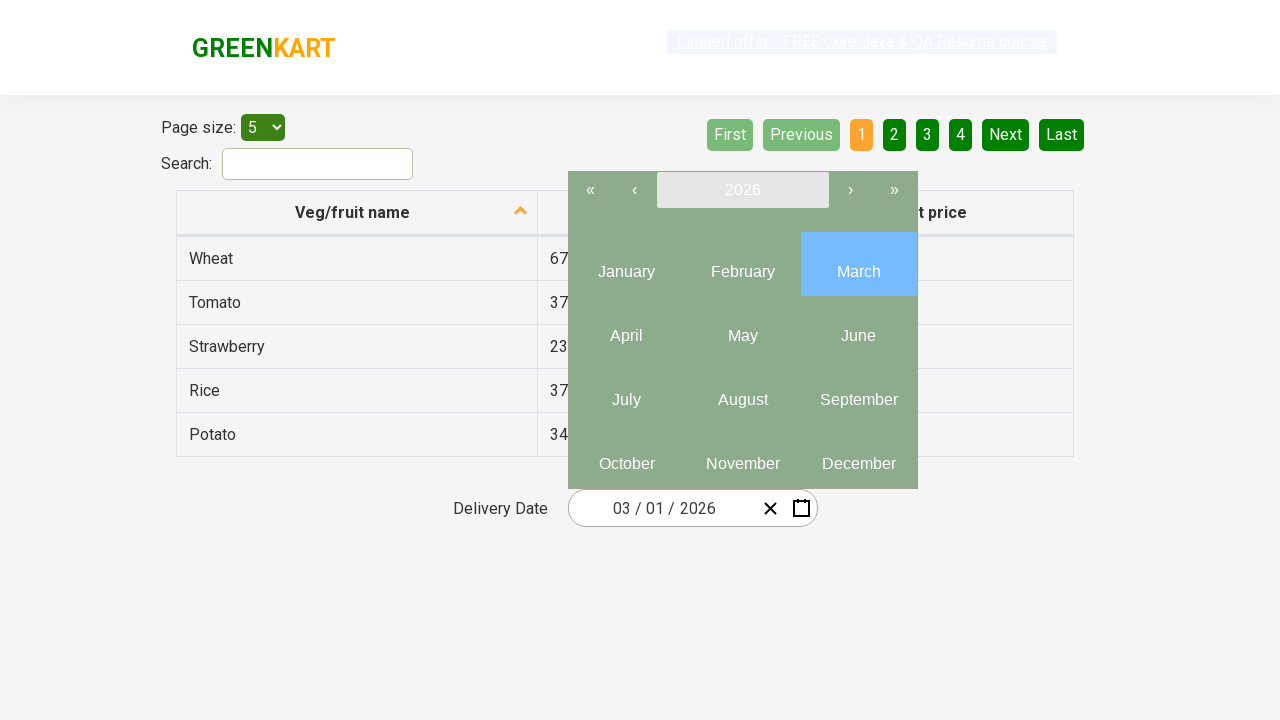

Clicked navigation label again to go to year view at (742, 190) on .react-calendar__navigation__label
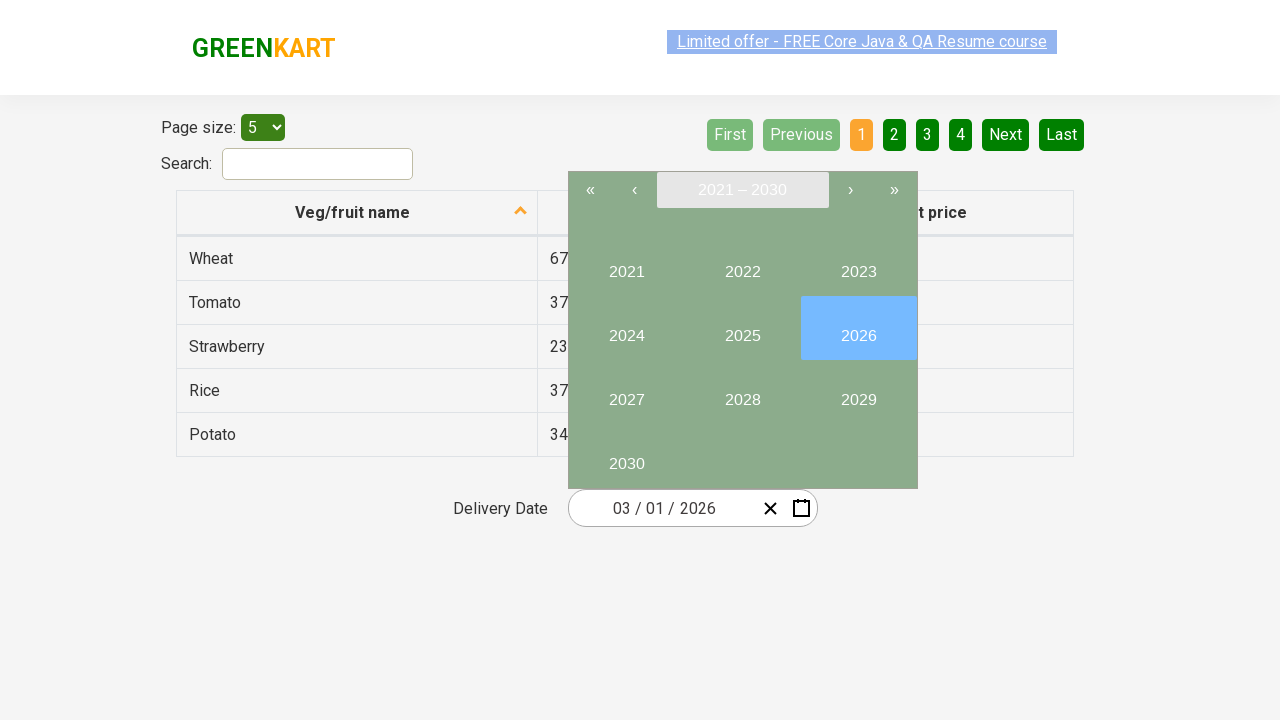

Selected year 2027 from calendar at (626, 392) on //button[text()='2027']
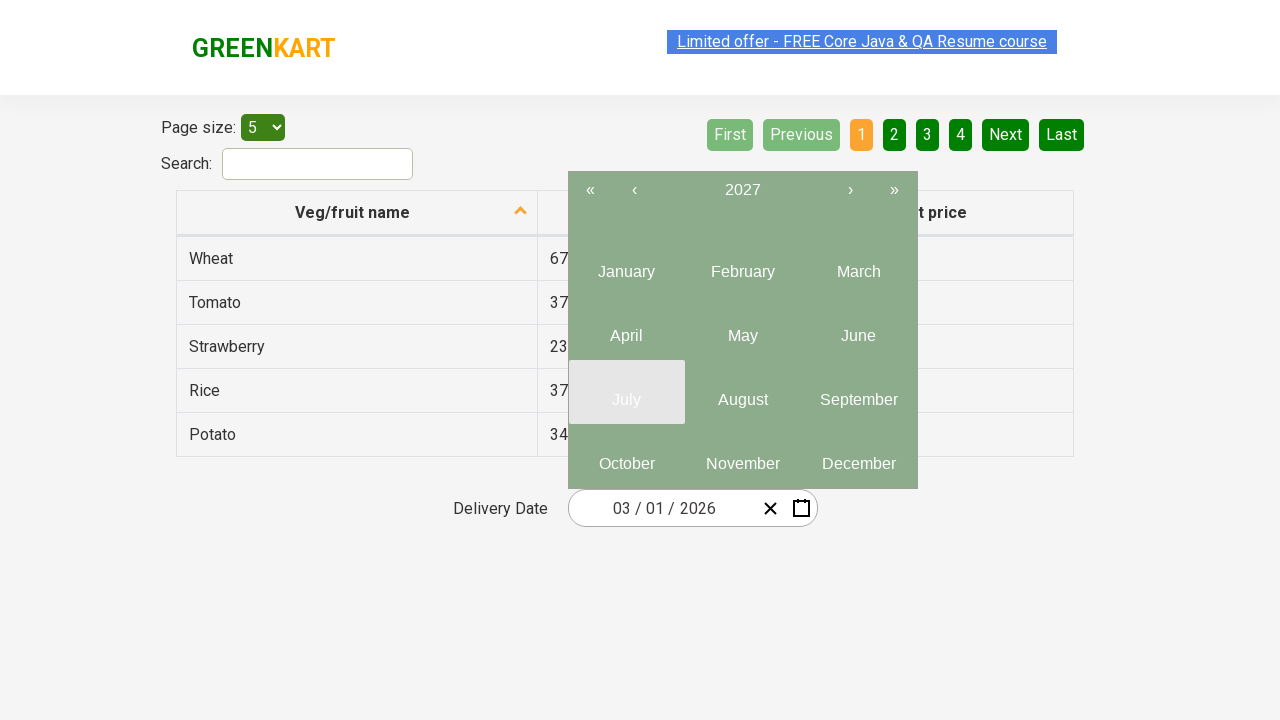

Selected month June from calendar at (858, 328) on .react-calendar__year-view__months__month >> nth=5
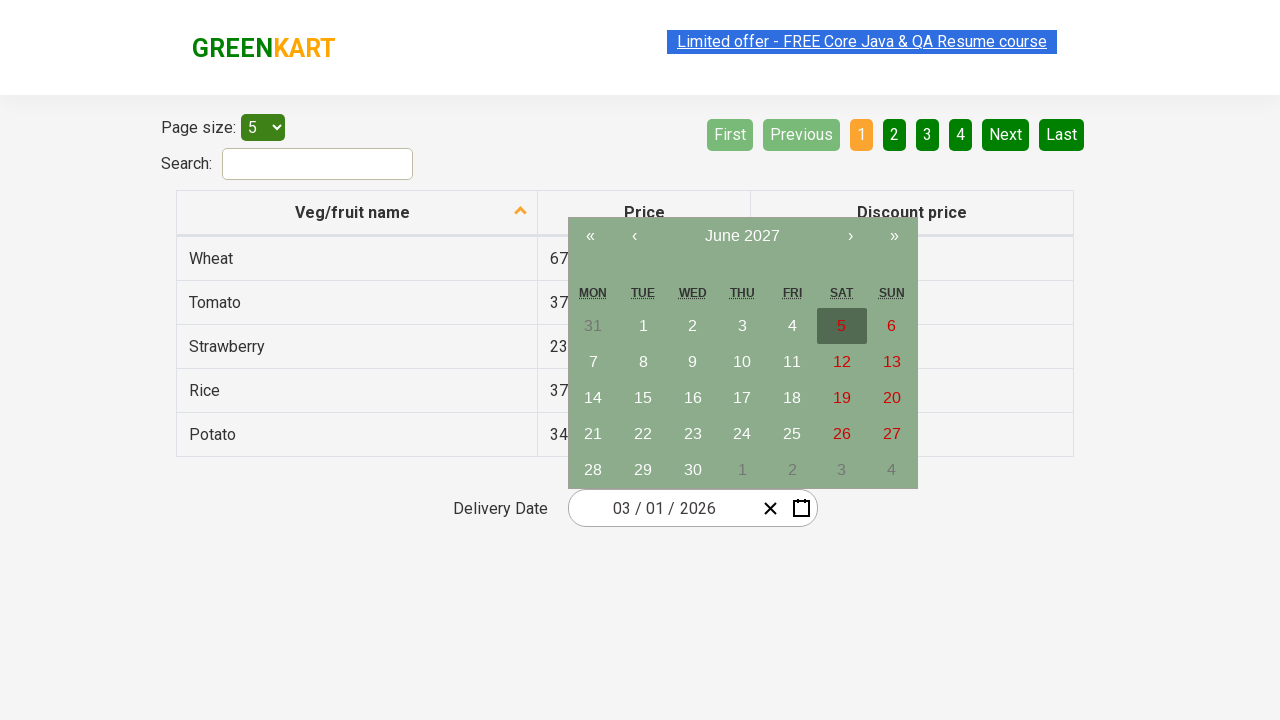

Selected date 15 from calendar at (643, 398) on //abbr[text()='15']
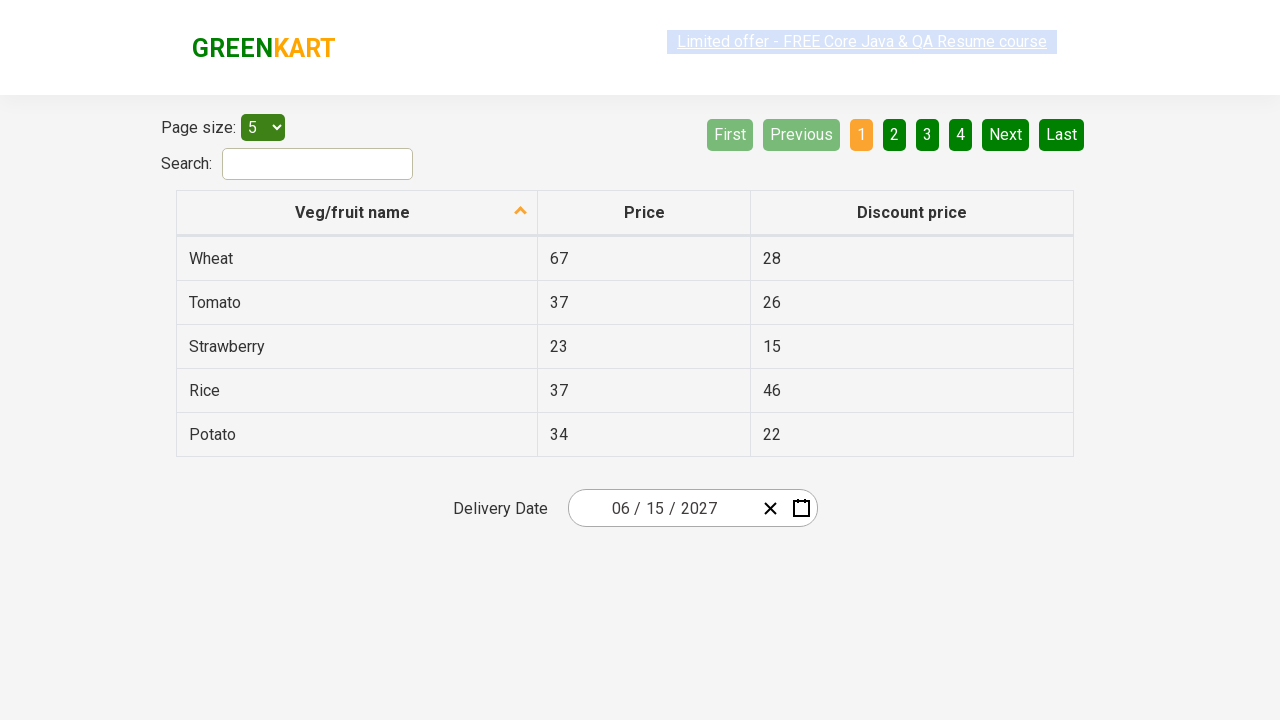

Verified date input field 0 has correct value: 6
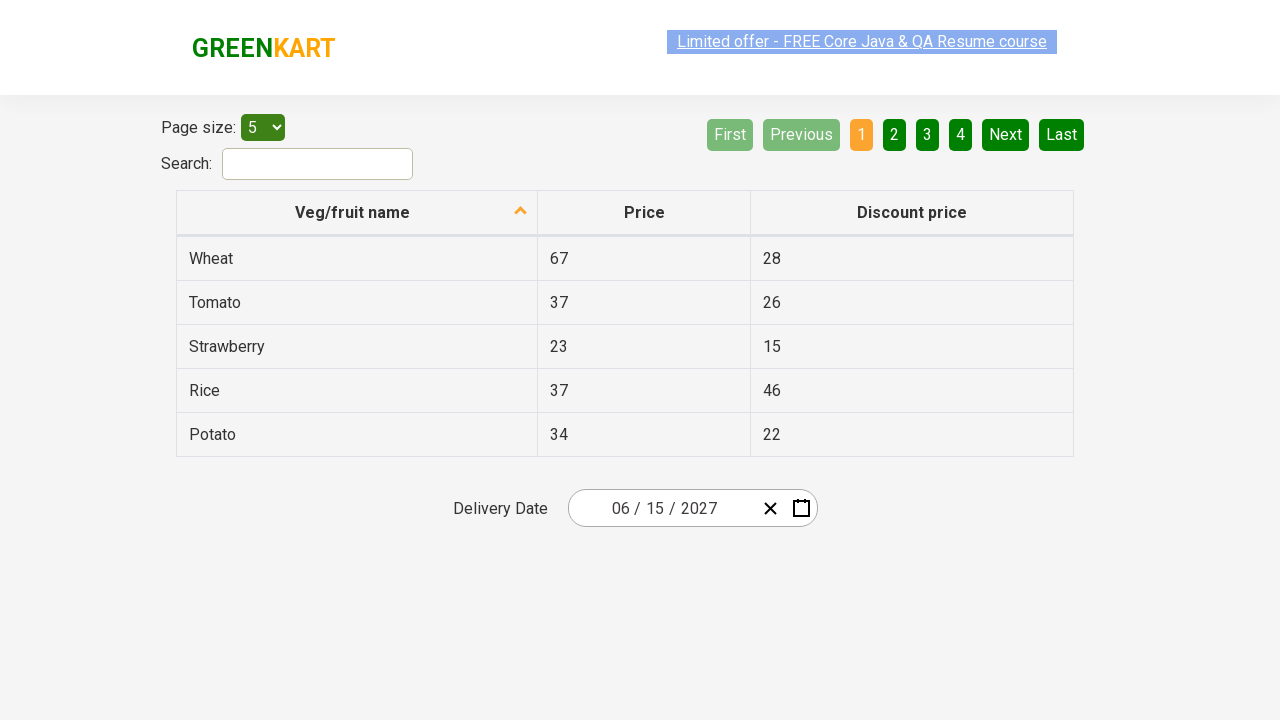

Verified date input field 1 has correct value: 15
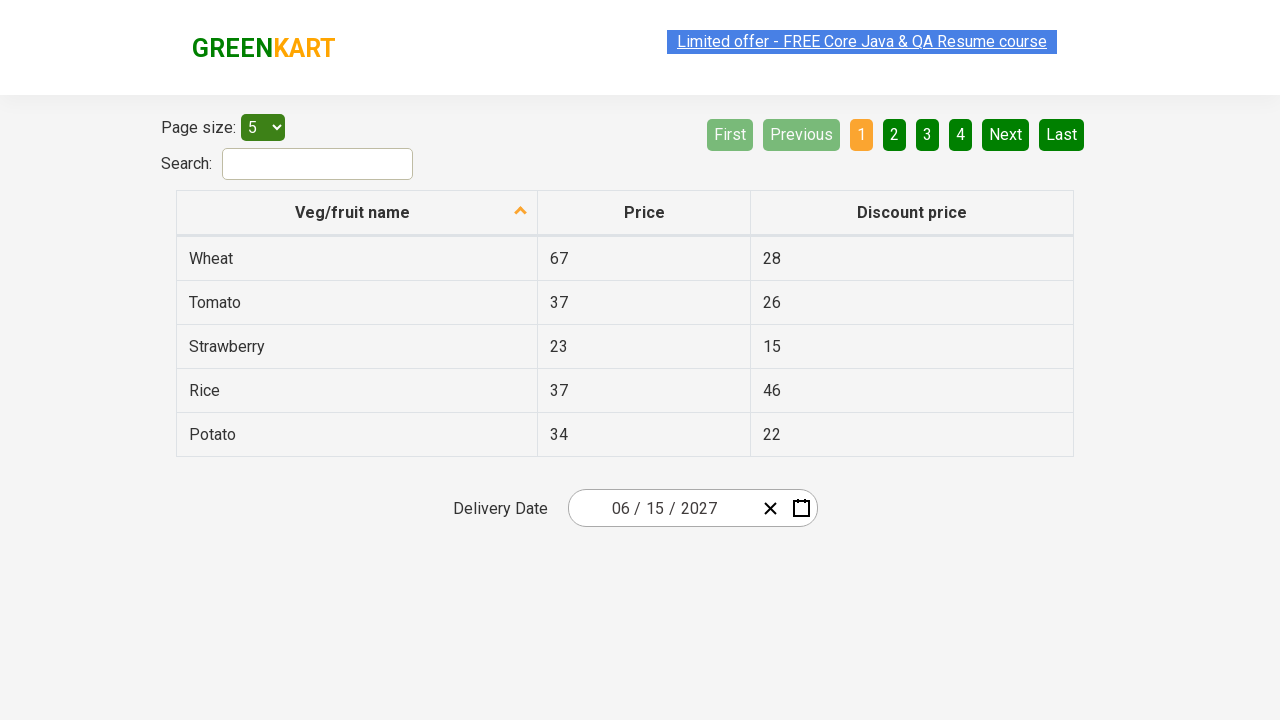

Verified date input field 2 has correct value: 2027
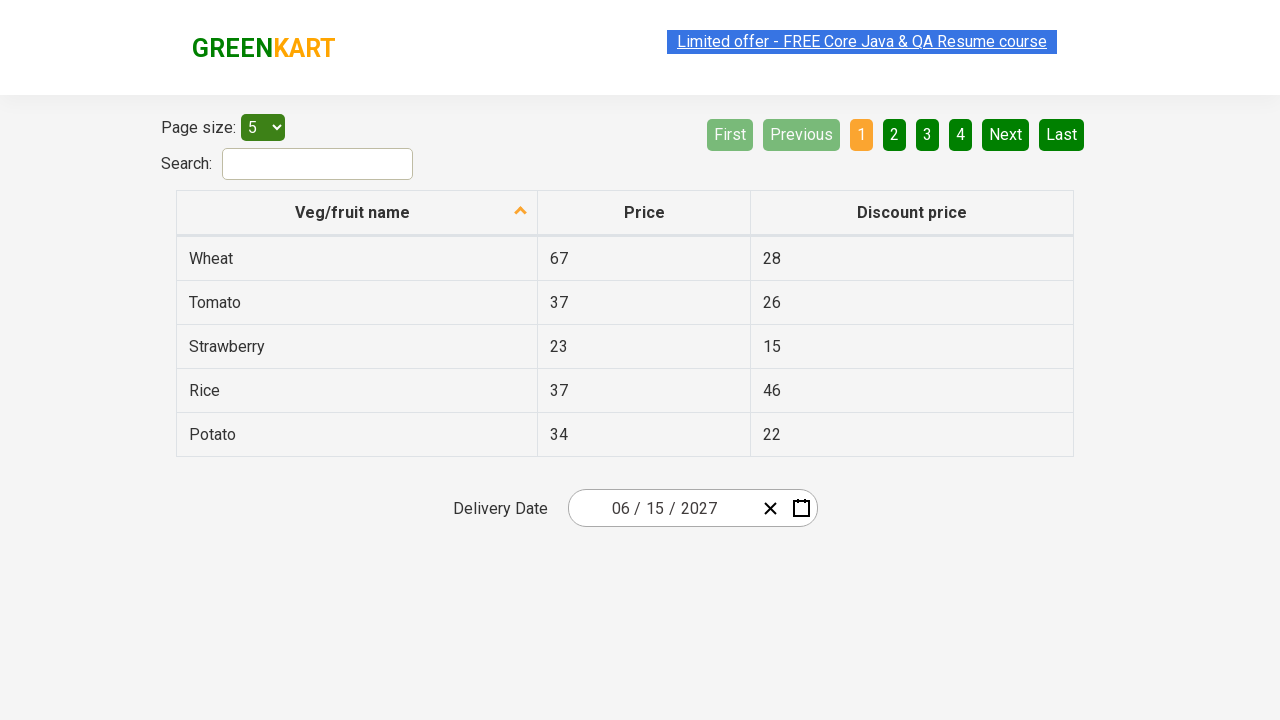

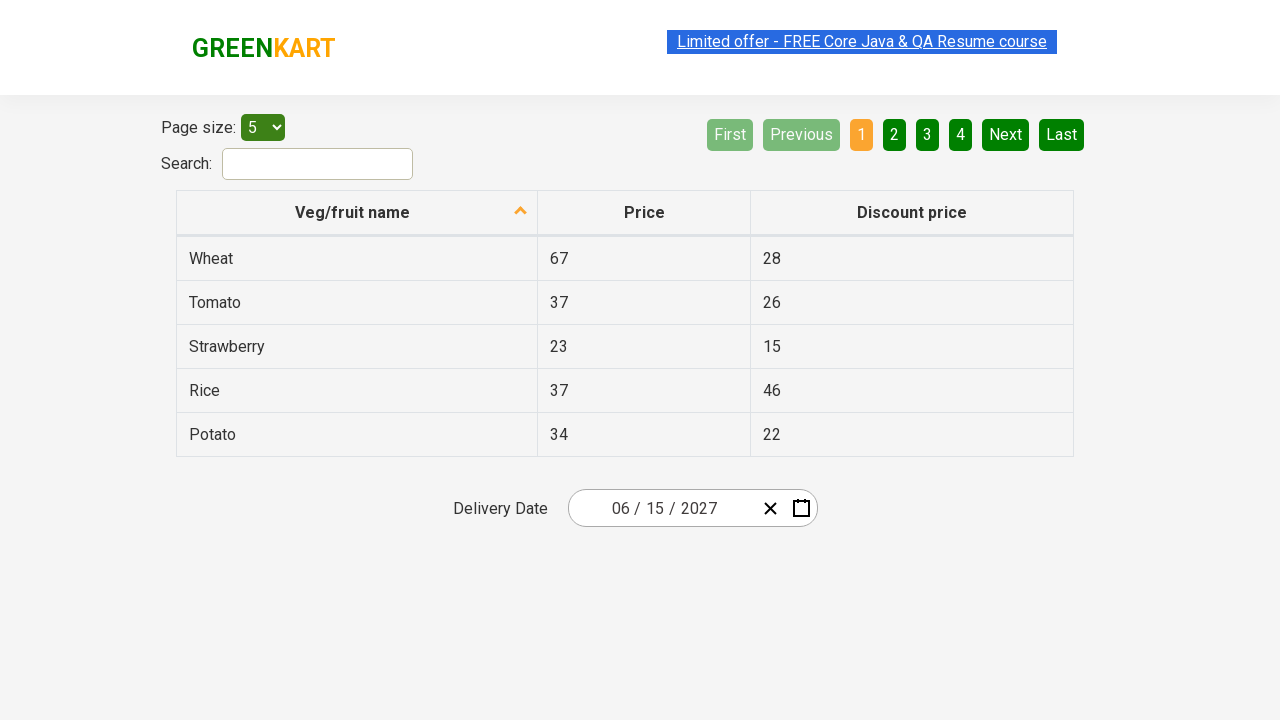